Tests that edits are saved when the input field loses focus (blur event)

Starting URL: https://demo.playwright.dev/todomvc

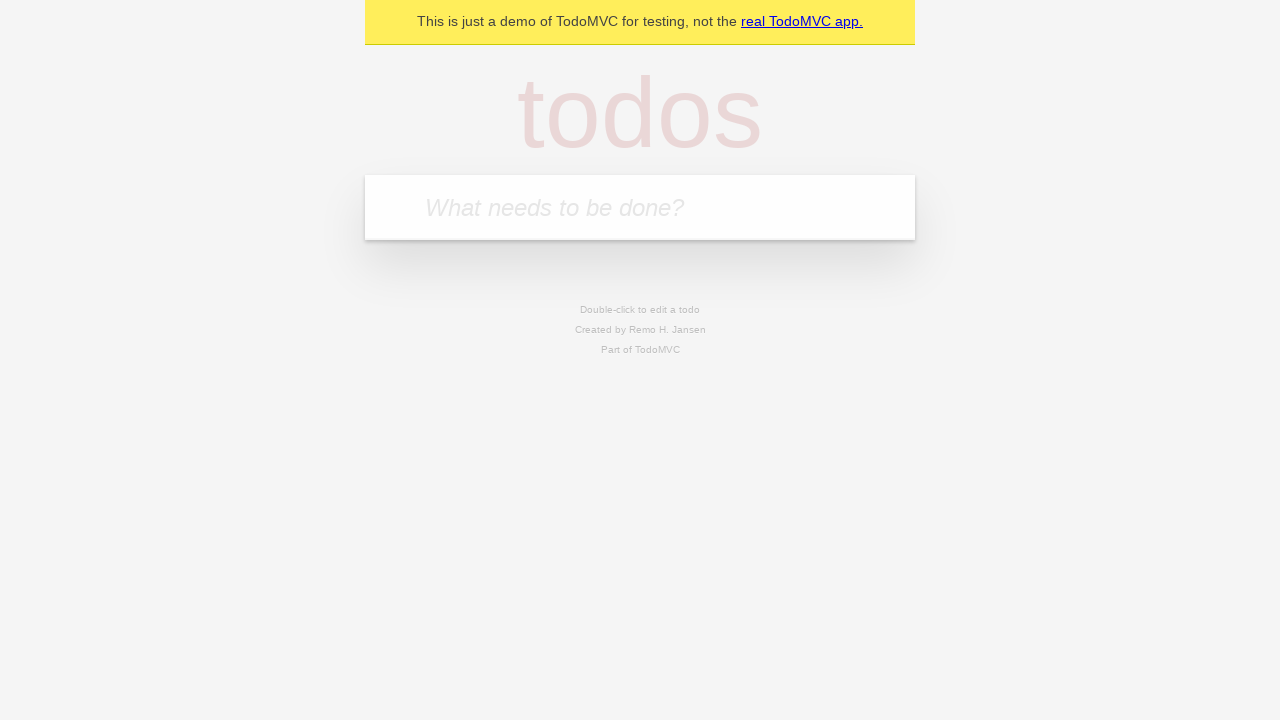

Filled first todo input with 'buy some cheese' on internal:attr=[placeholder="What needs to be done?"i]
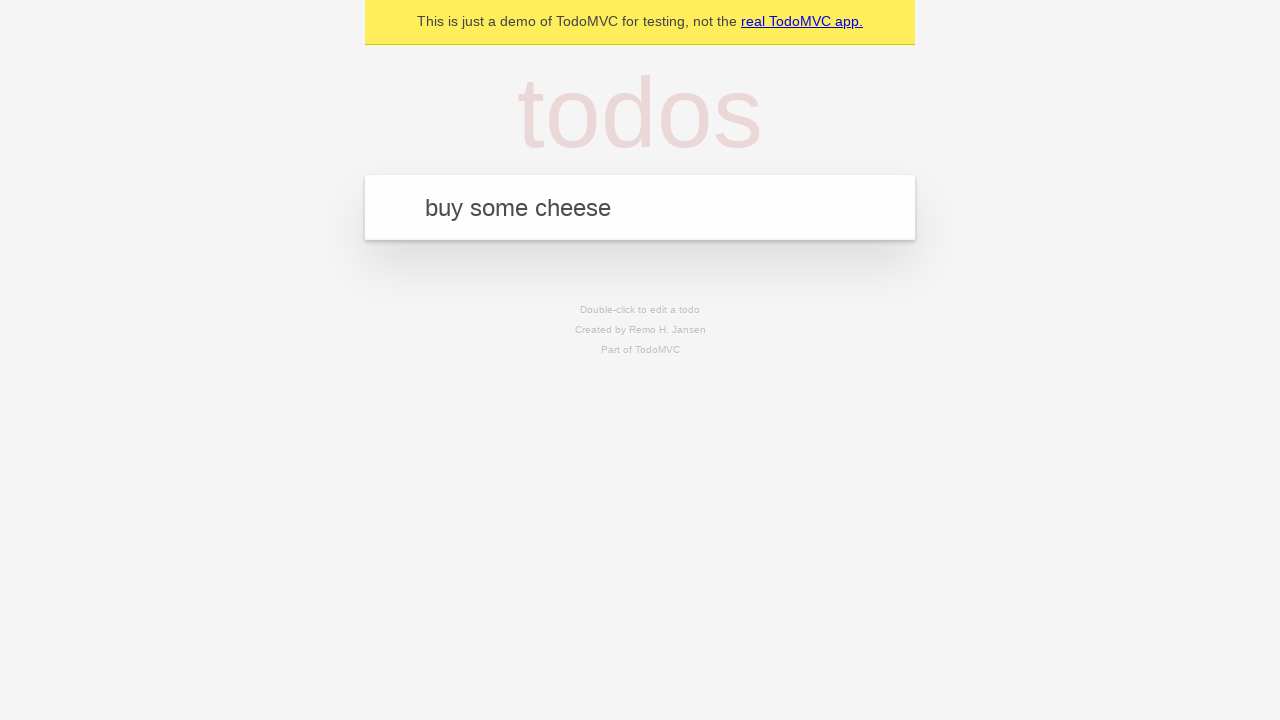

Pressed Enter to add first todo on internal:attr=[placeholder="What needs to be done?"i]
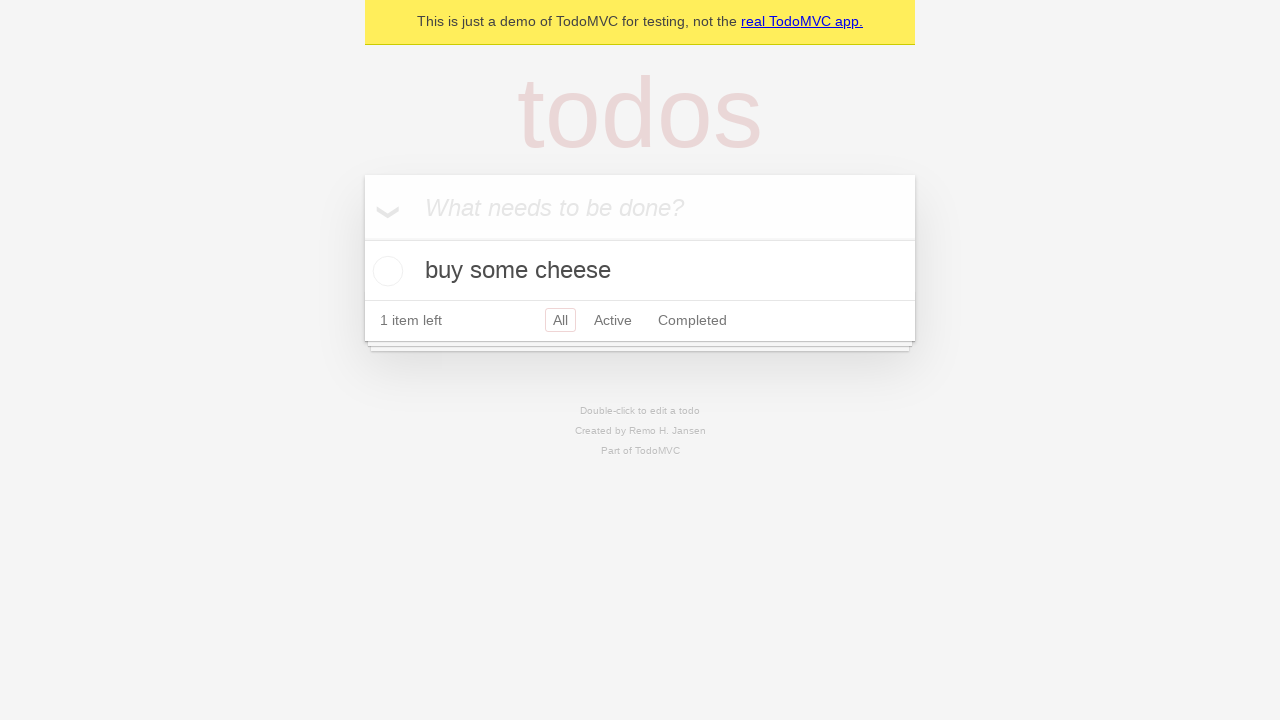

Filled second todo input with 'feed the cat' on internal:attr=[placeholder="What needs to be done?"i]
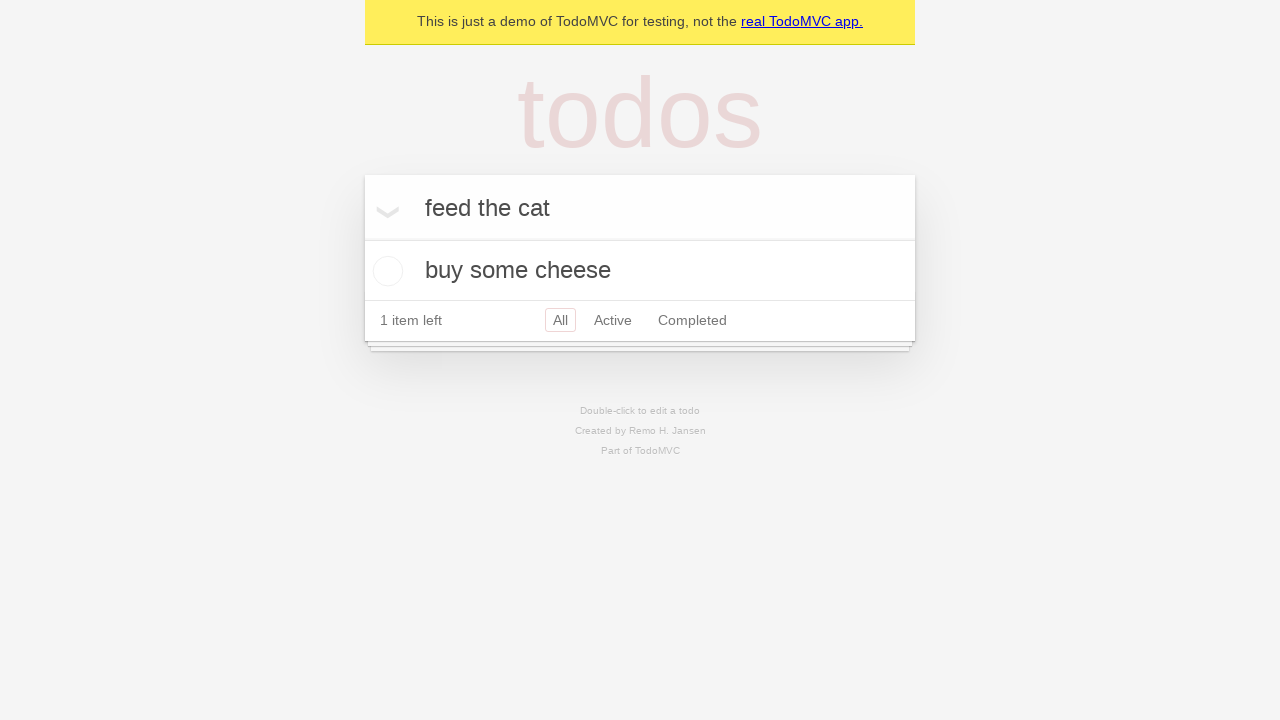

Pressed Enter to add second todo on internal:attr=[placeholder="What needs to be done?"i]
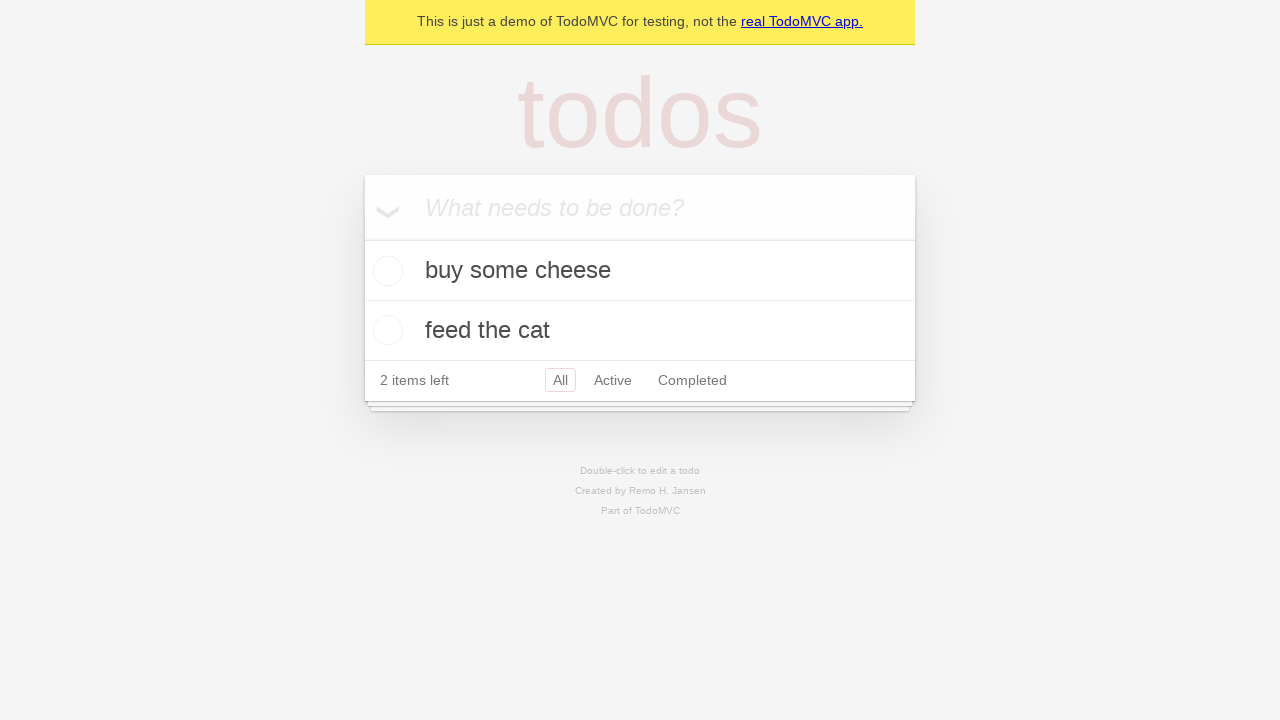

Filled third todo input with 'book a doctors appointment' on internal:attr=[placeholder="What needs to be done?"i]
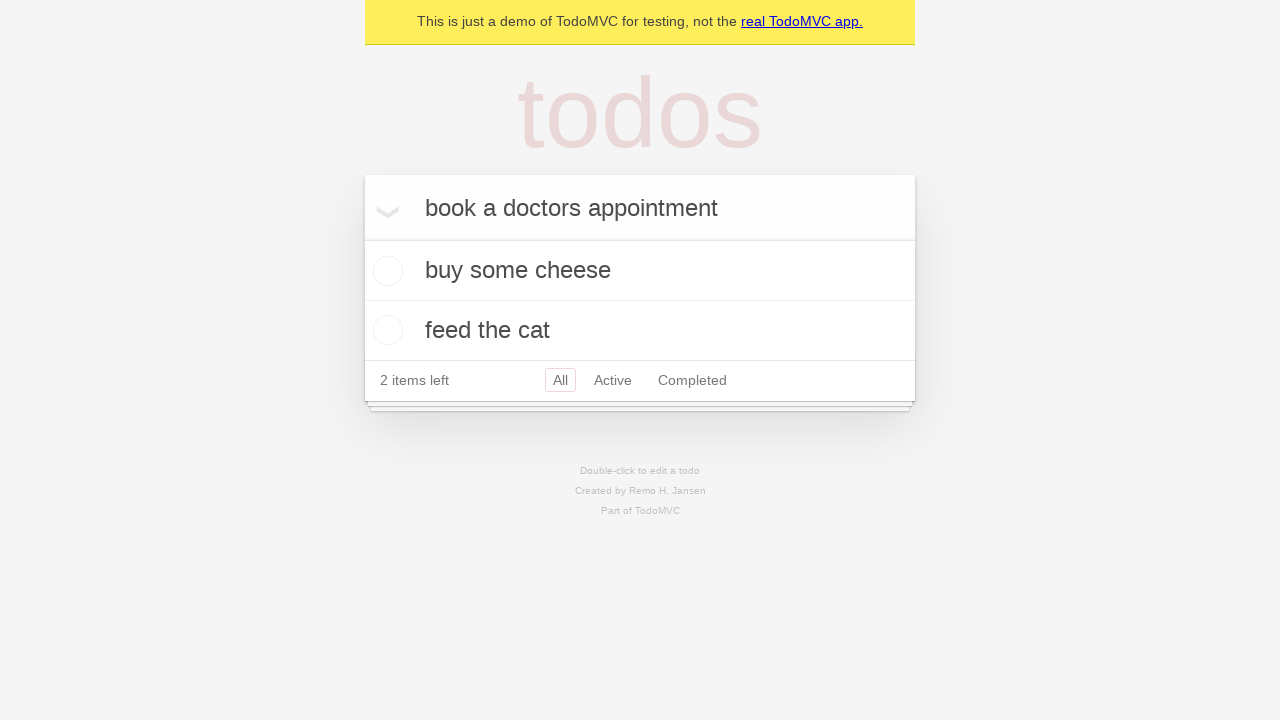

Pressed Enter to add third todo on internal:attr=[placeholder="What needs to be done?"i]
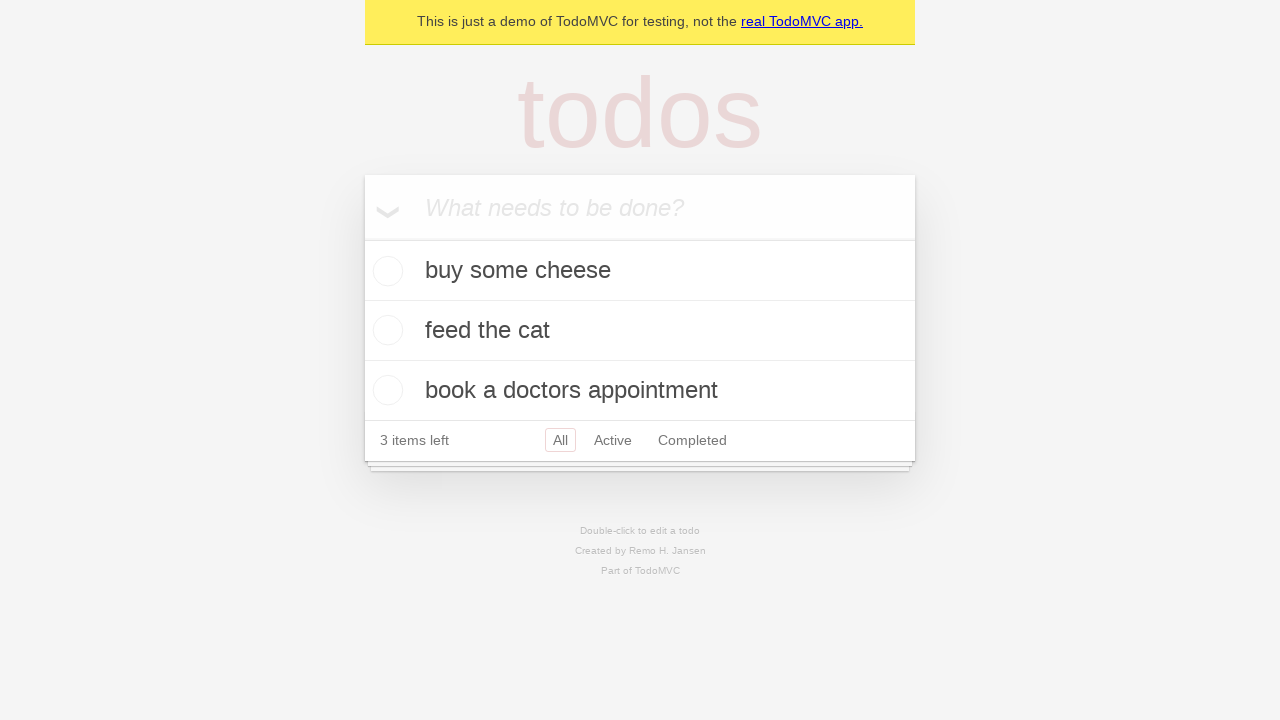

Waited for all 3 todos to be added to the list
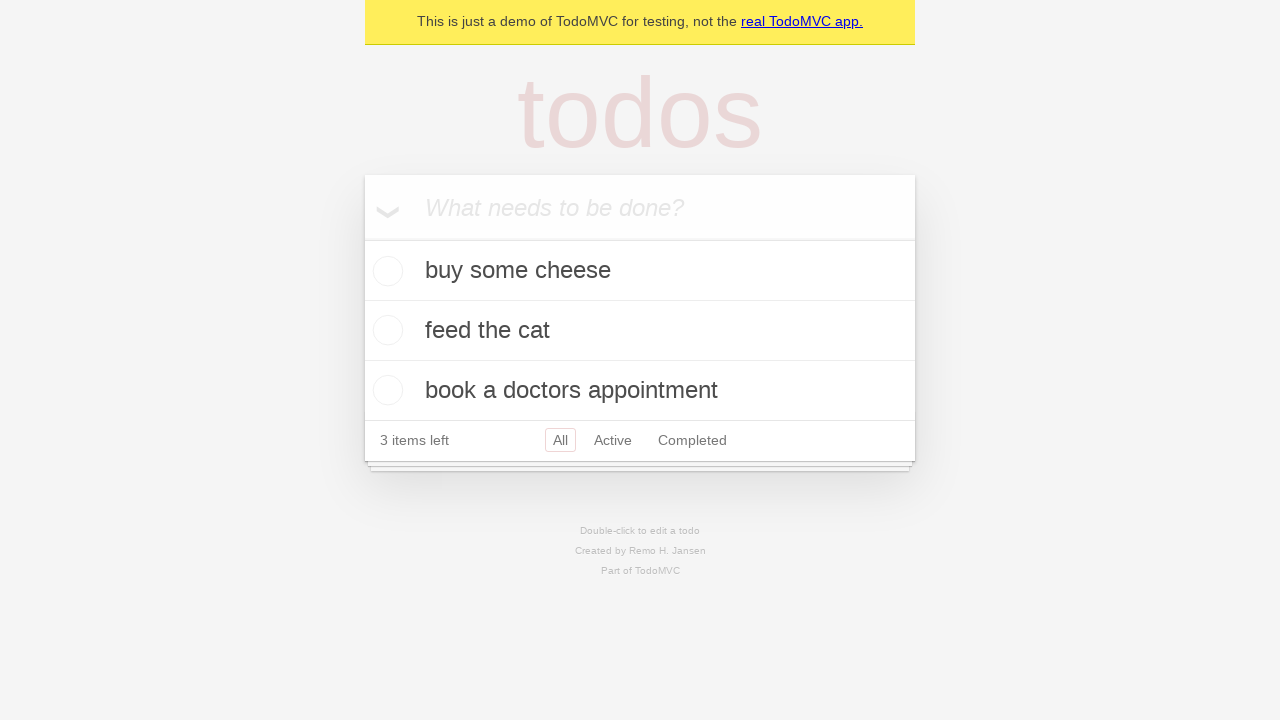

Double-clicked second todo item to enter edit mode at (640, 331) on internal:testid=[data-testid="todo-item"s] >> nth=1
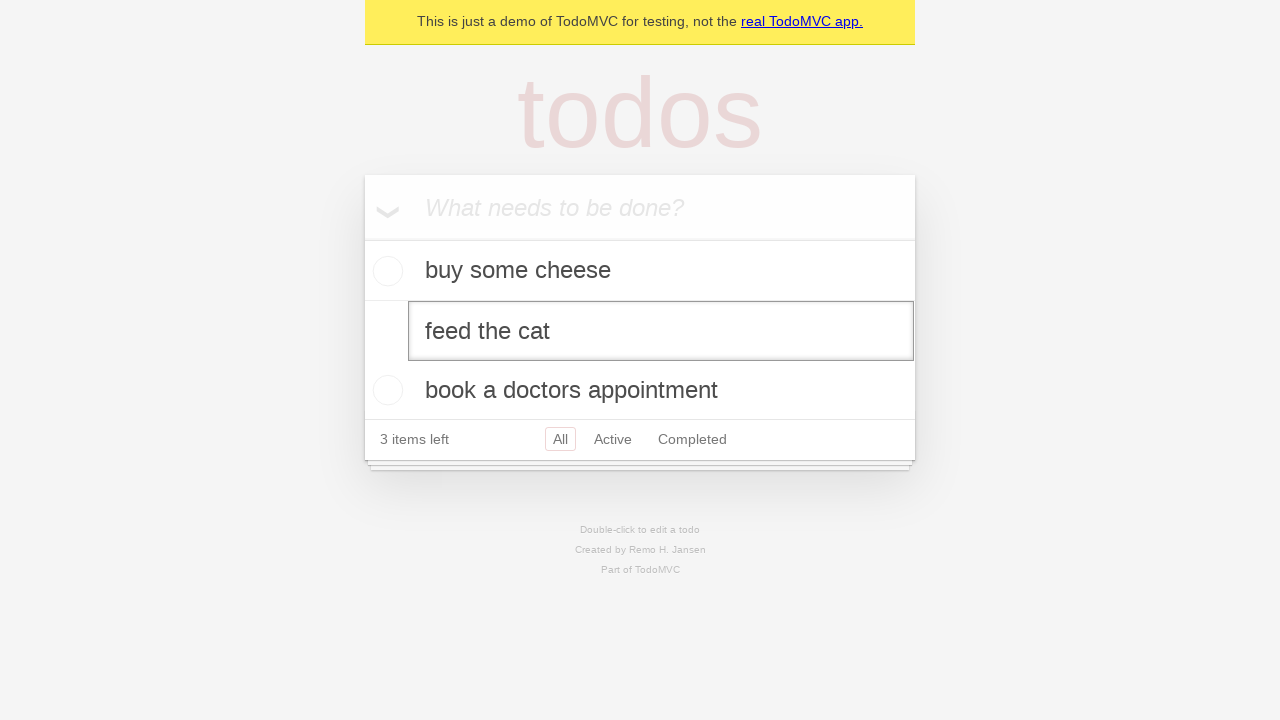

Changed second todo text to 'buy some sausages' on internal:testid=[data-testid="todo-item"s] >> nth=1 >> internal:role=textbox[nam
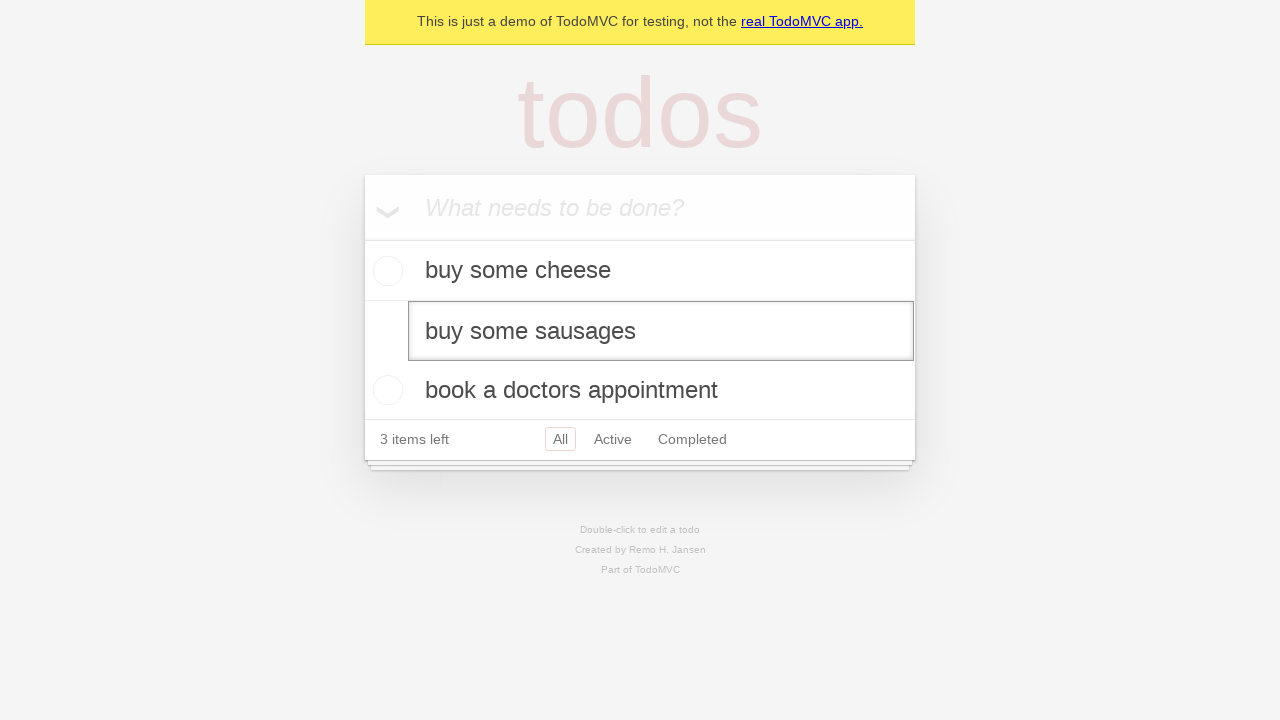

Triggered blur event on edit field to save changes
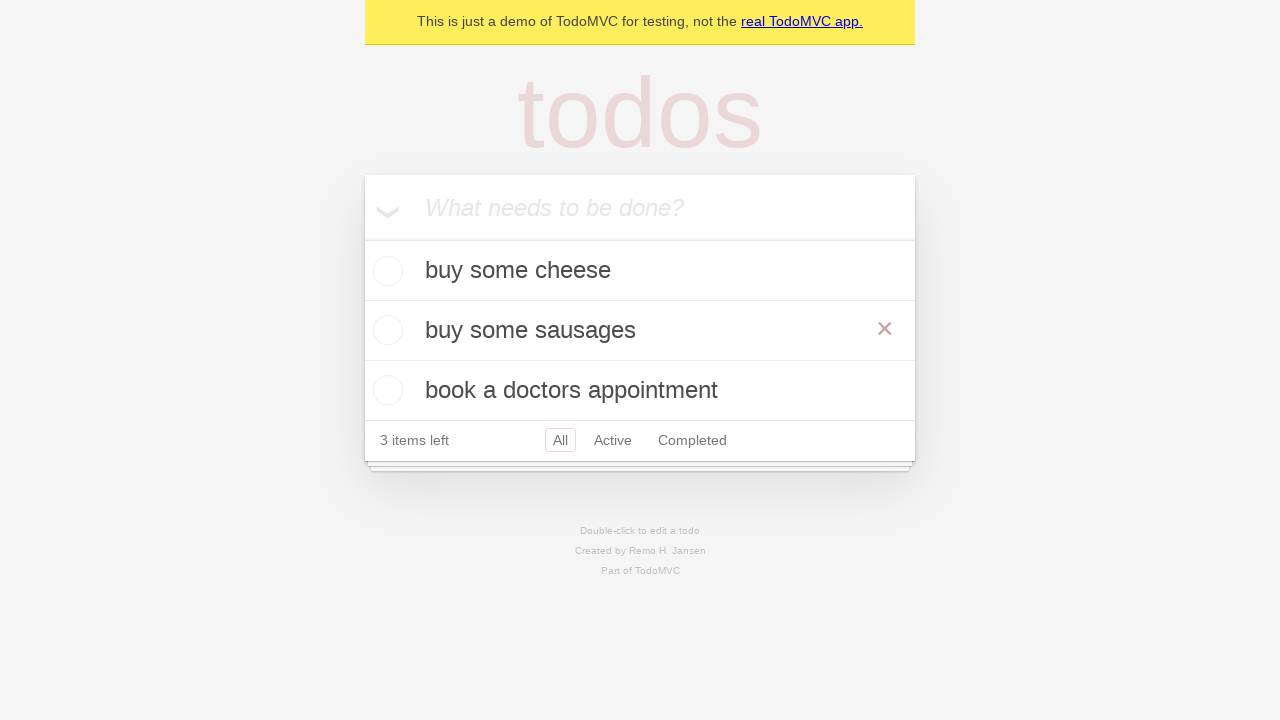

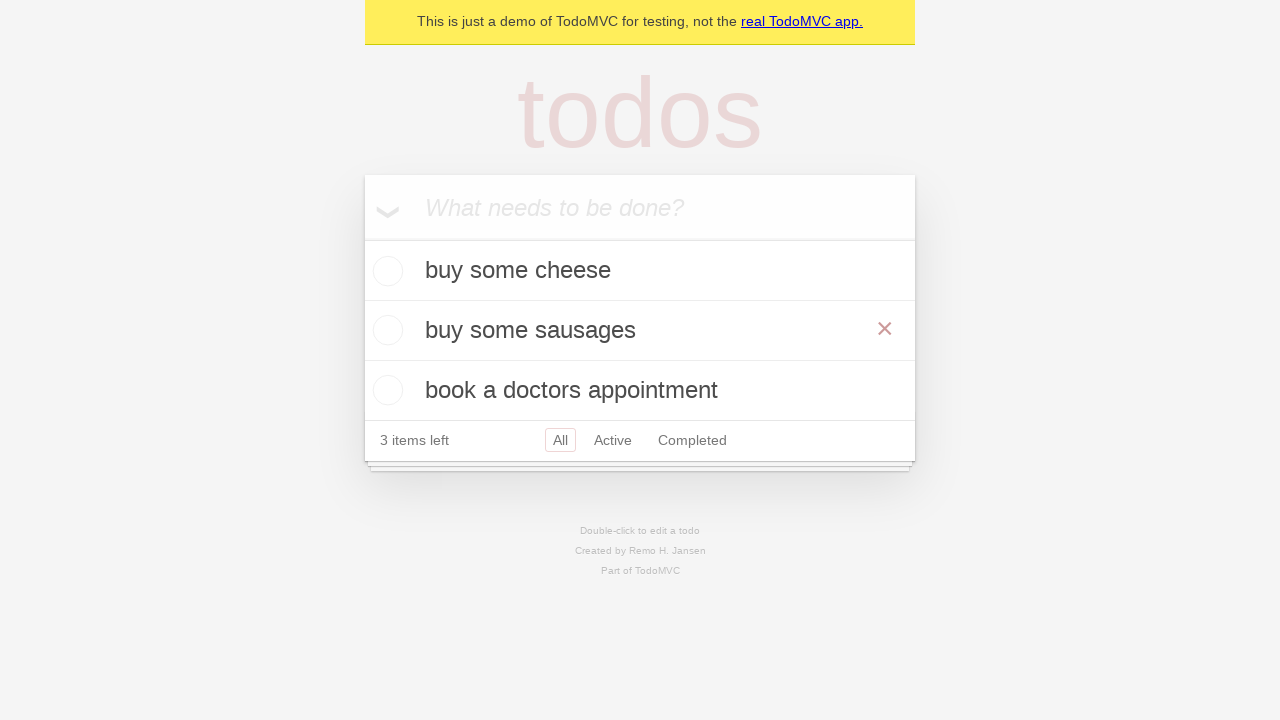